Tests explicit wait functionality by clicking a button and verifying element invisibility after interaction

Starting URL: https://leafground.com/waits.xhtml

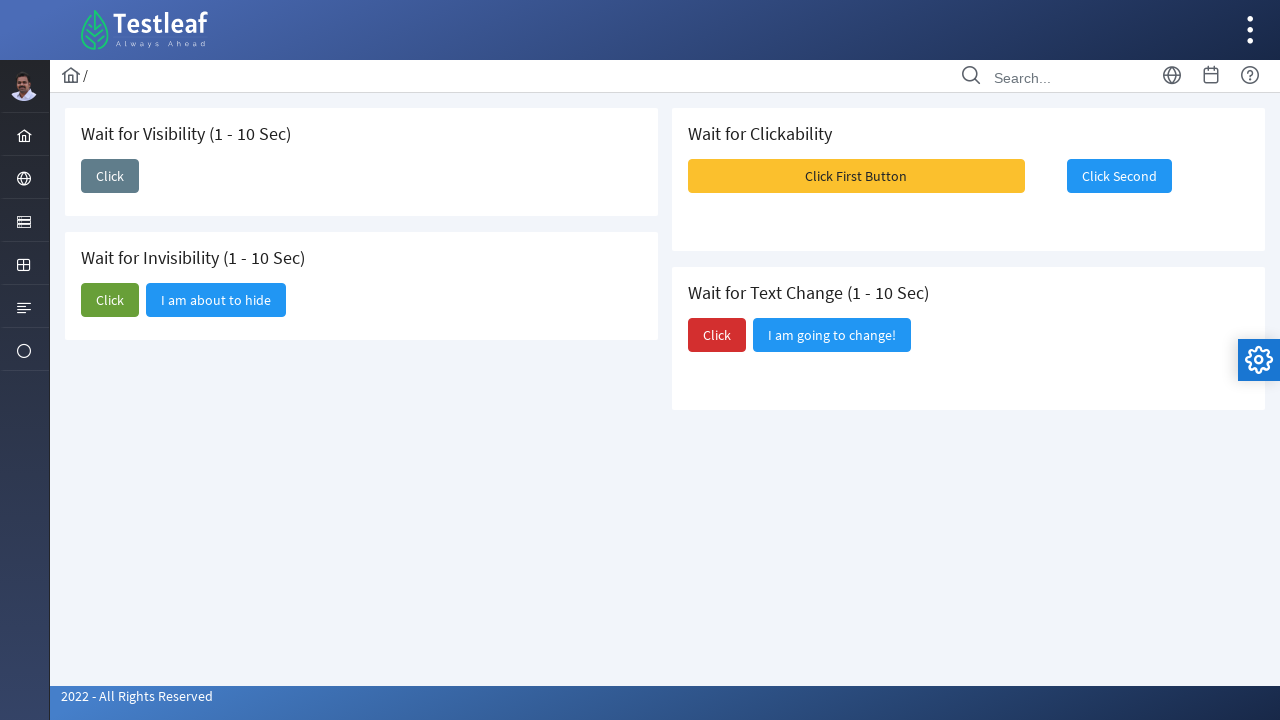

Clicked the 3rd 'Click' button on the page at (717, 335) on xpath=(//span[text()='Click'])[3]
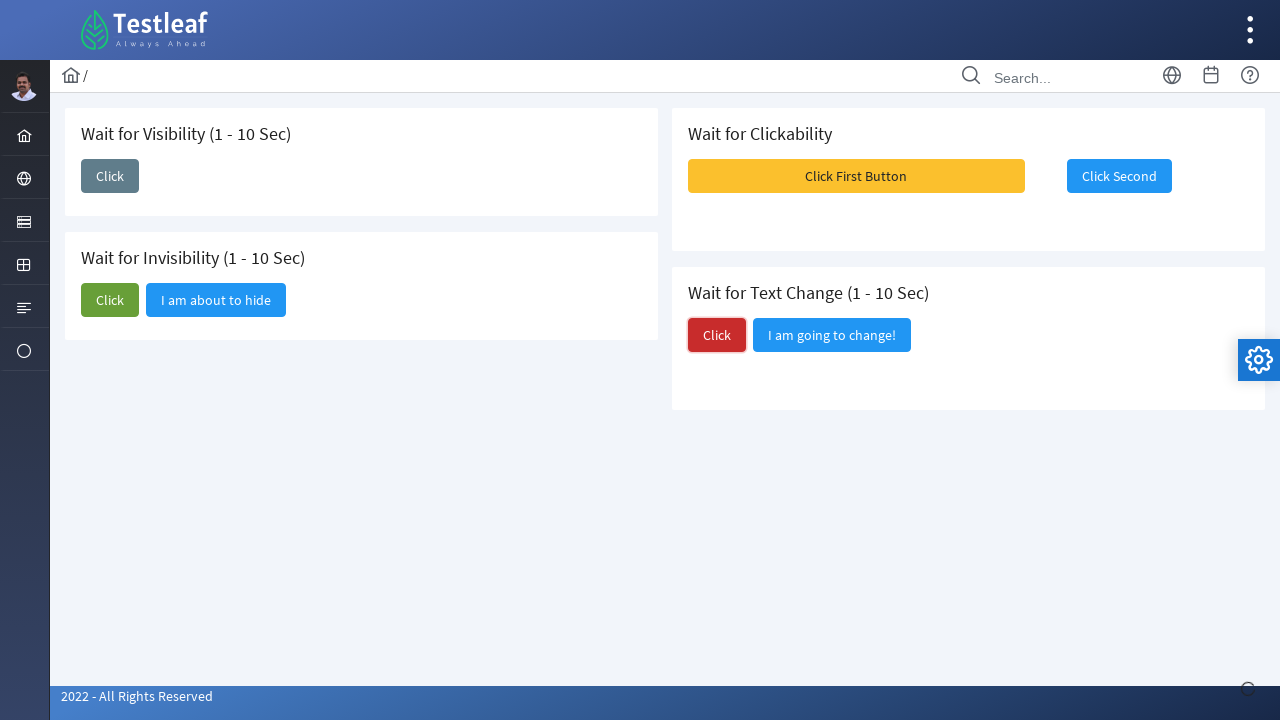

Verified that 'Did you notice?' element became invisible
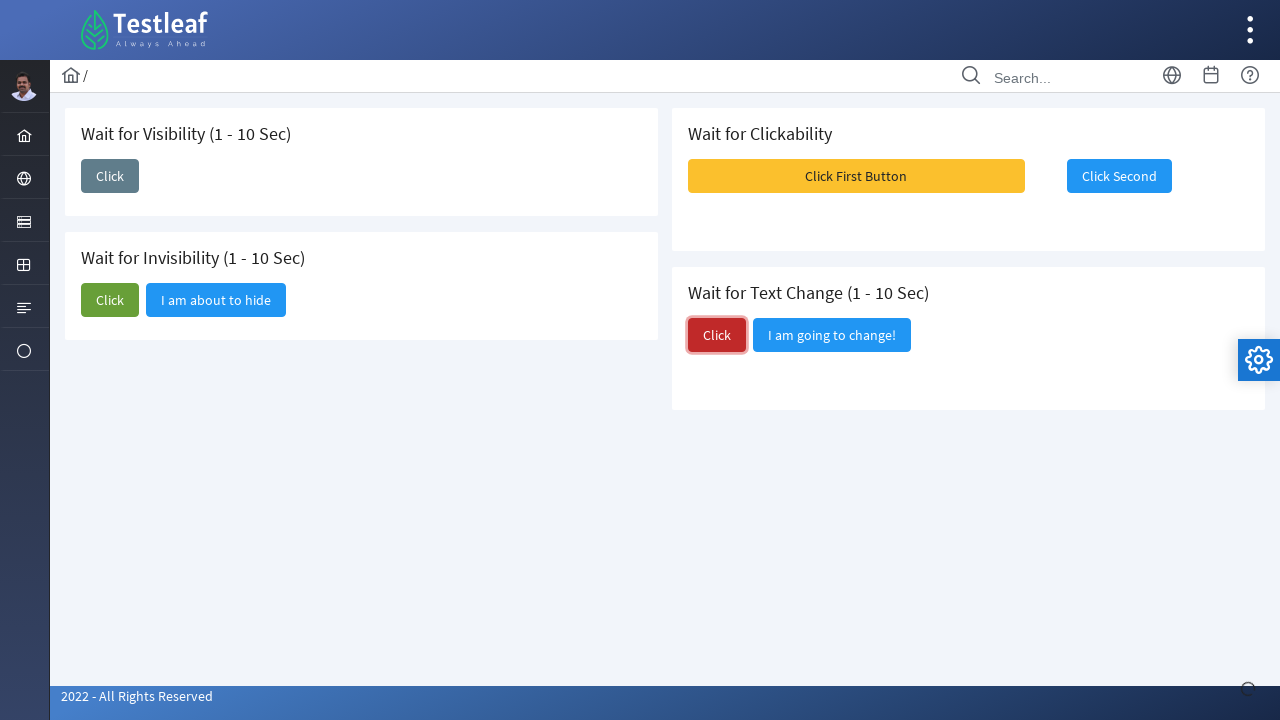

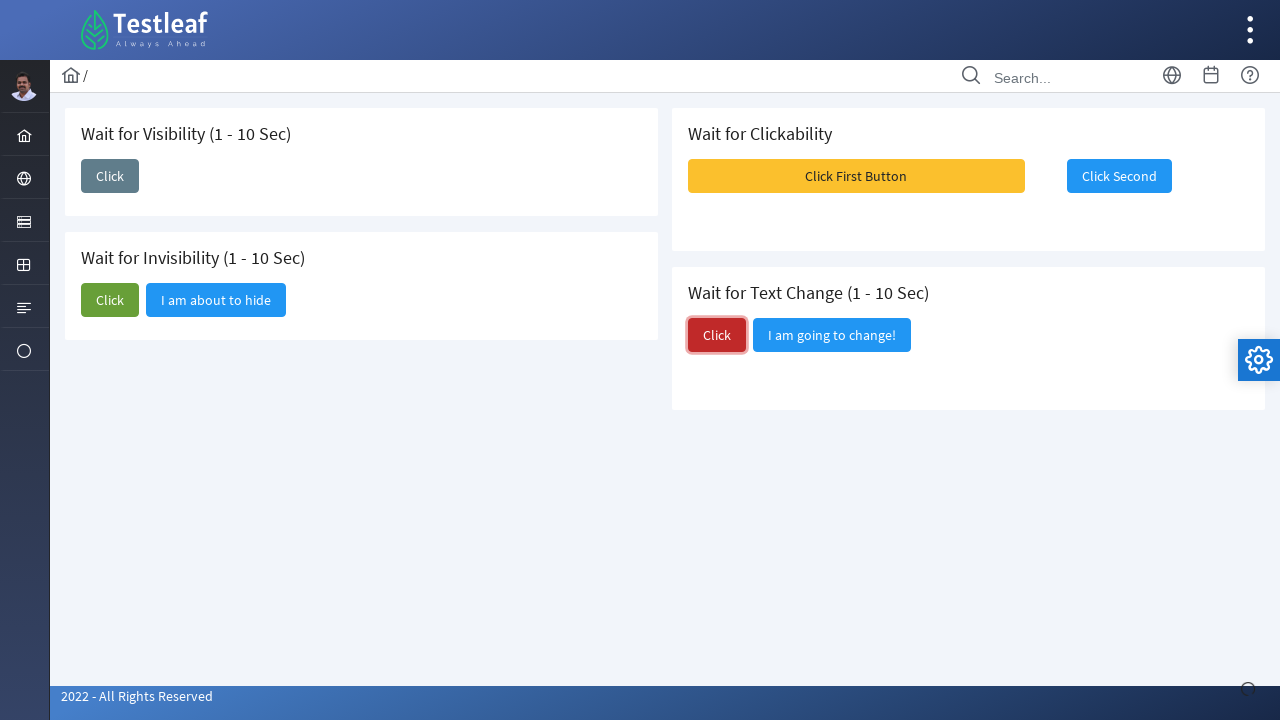